Tests dropdown selection by iterating through all options in the dropdown and clicking the one with matching text "Option 1"

Starting URL: http://the-internet.herokuapp.com/dropdown

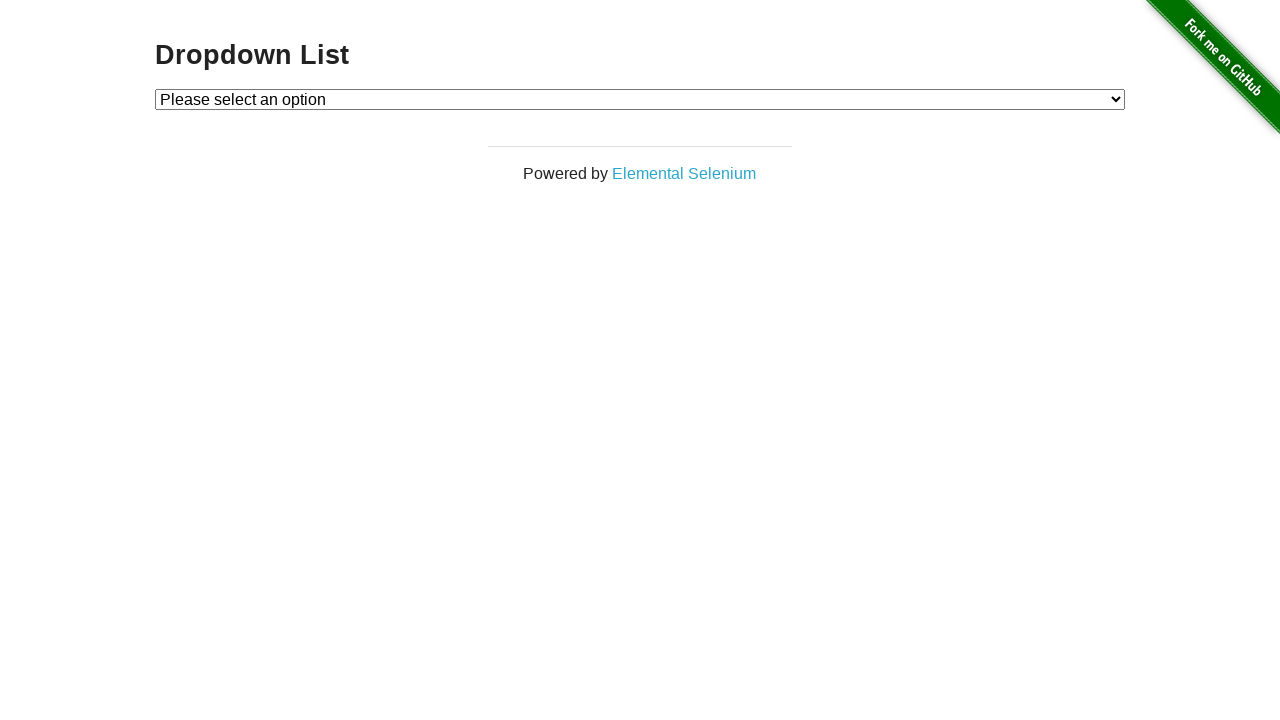

Waited for dropdown element to be present
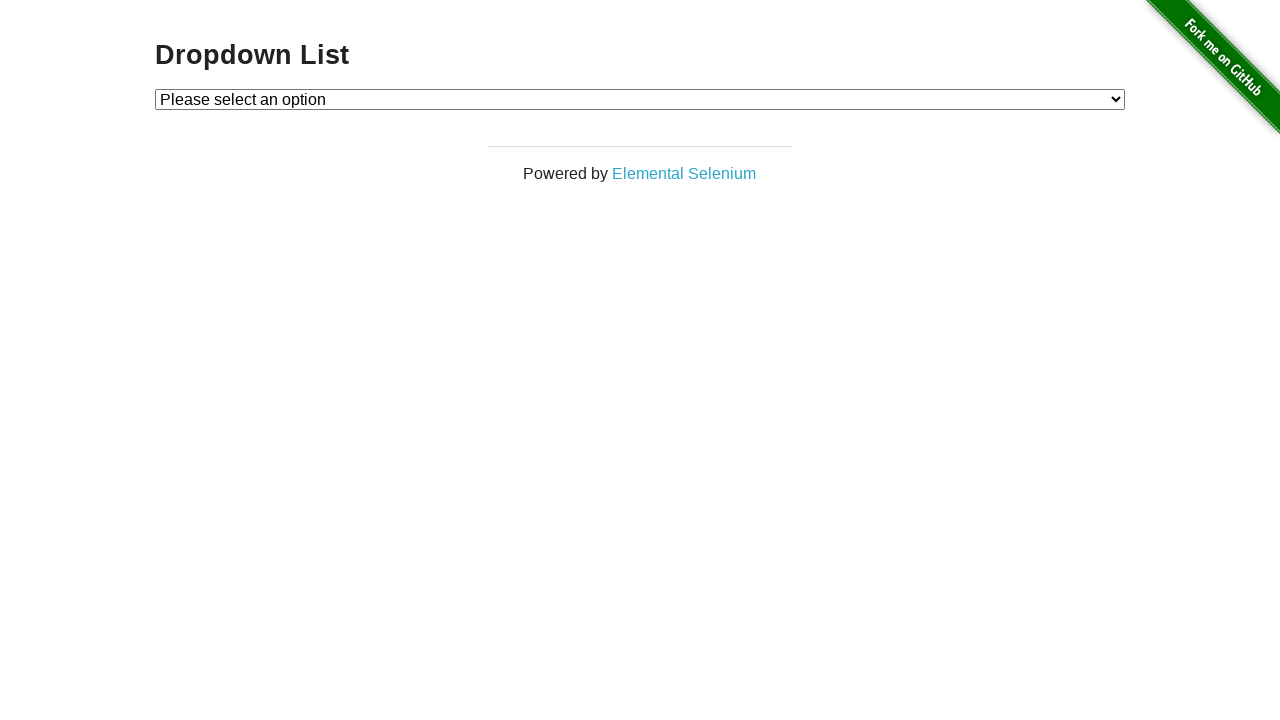

Selected 'Option 1' from dropdown on #dropdown
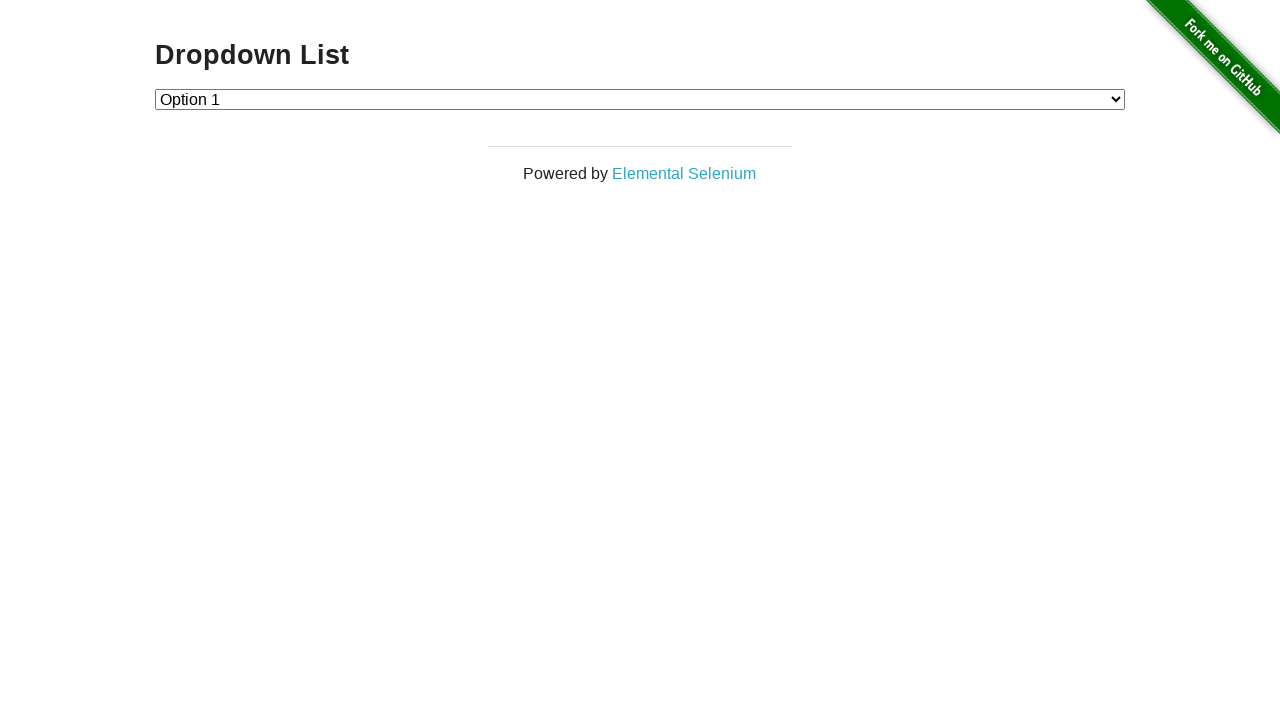

Verified that 'Option 1' (value '1') is selected in dropdown
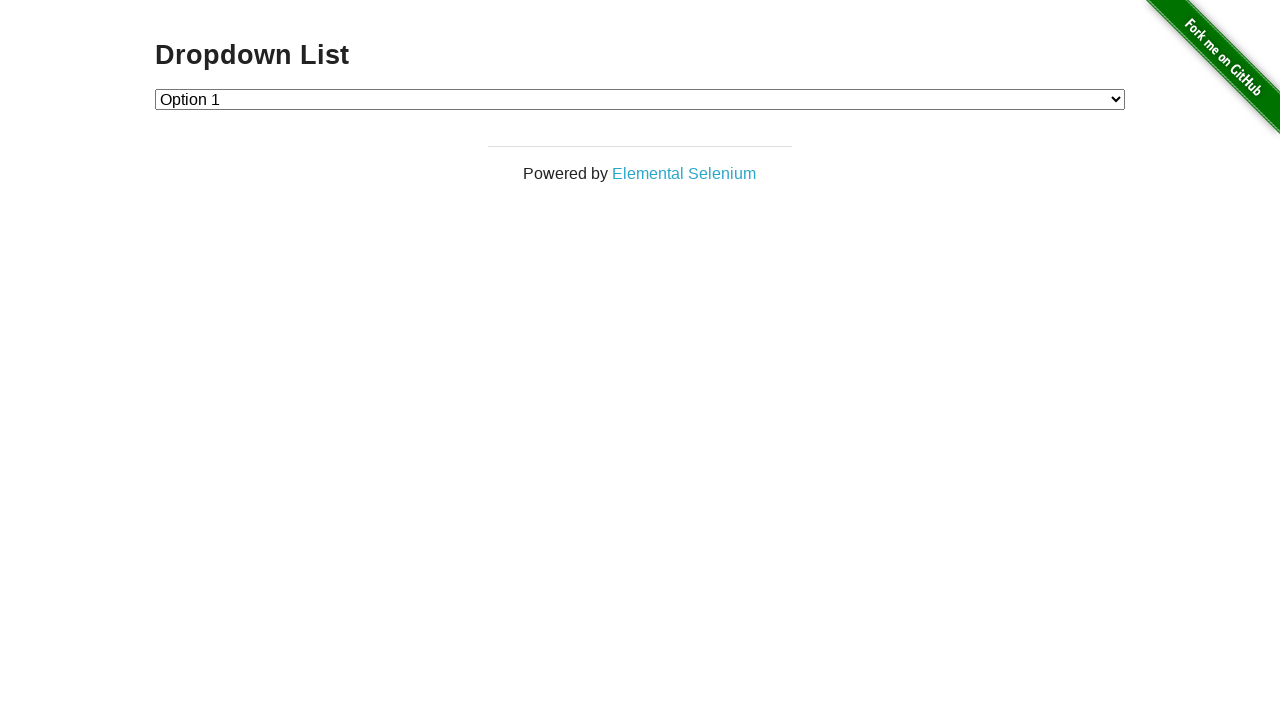

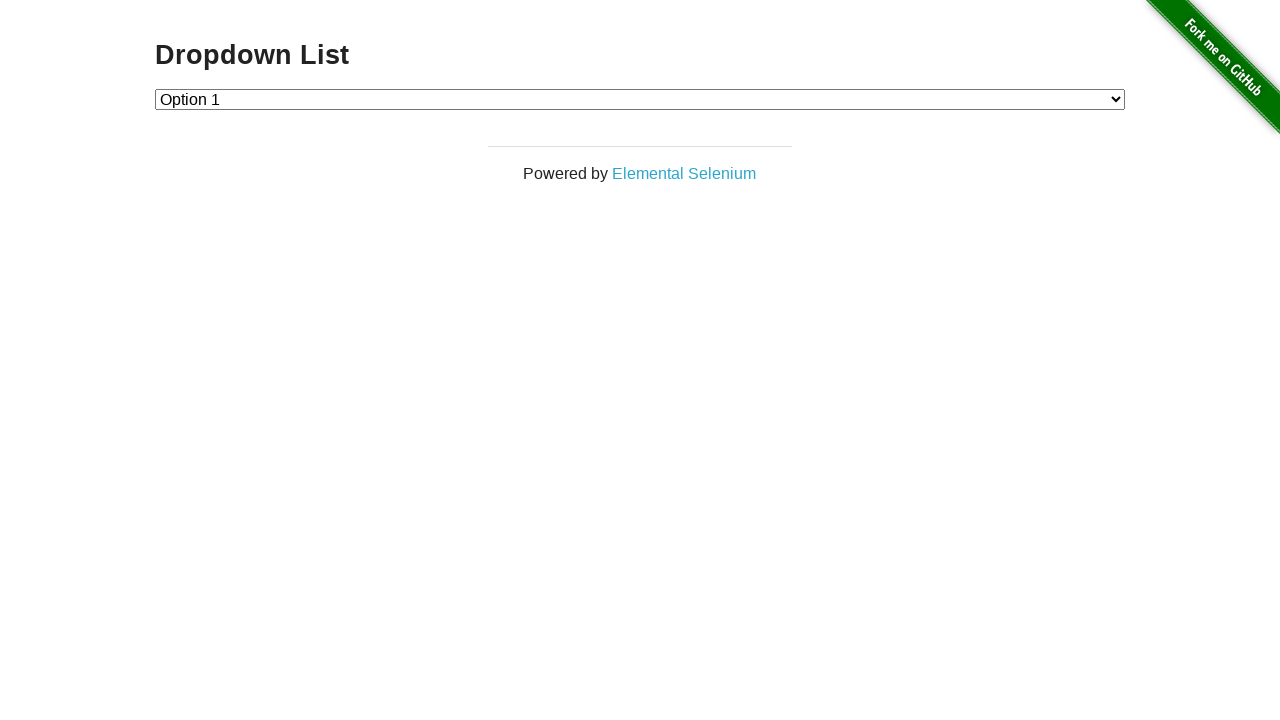